Tests different types of JavaScript alerts including simple alerts, timed alerts, confirmation dialogs, and prompt alerts on the DemoQA website

Starting URL: https://demoqa.com/alerts

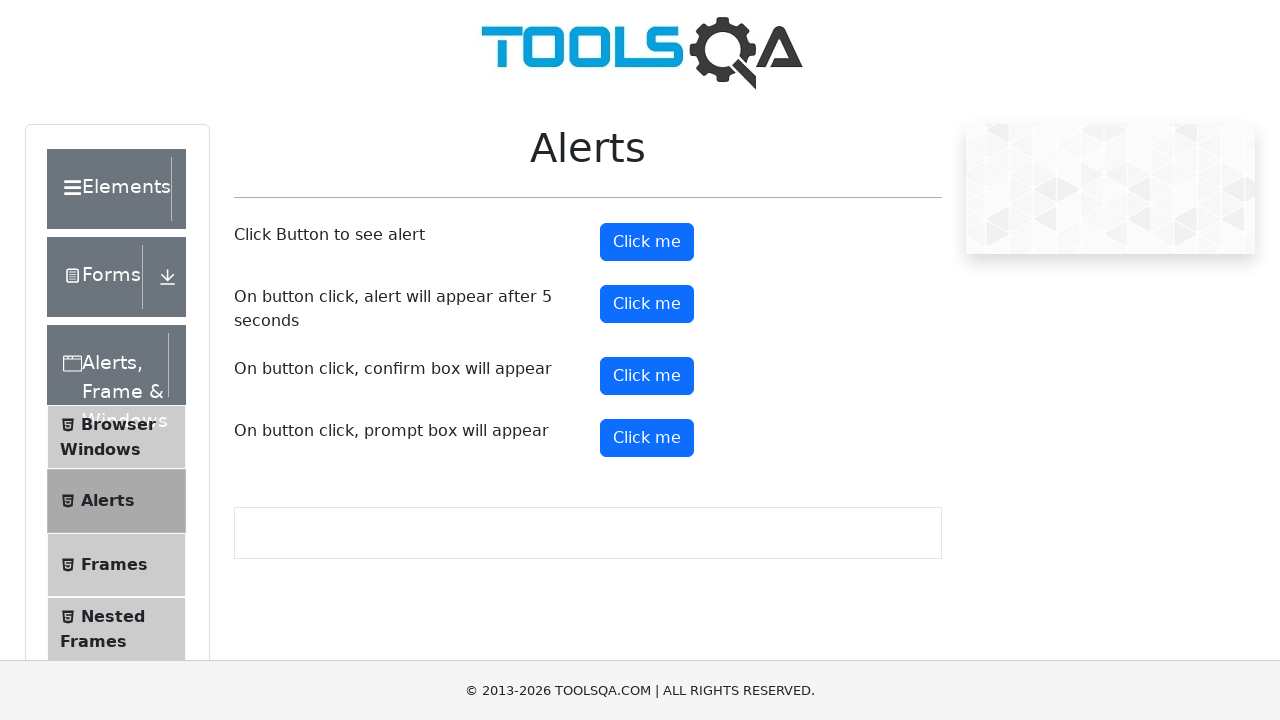

Navigated to DemoQA alerts page
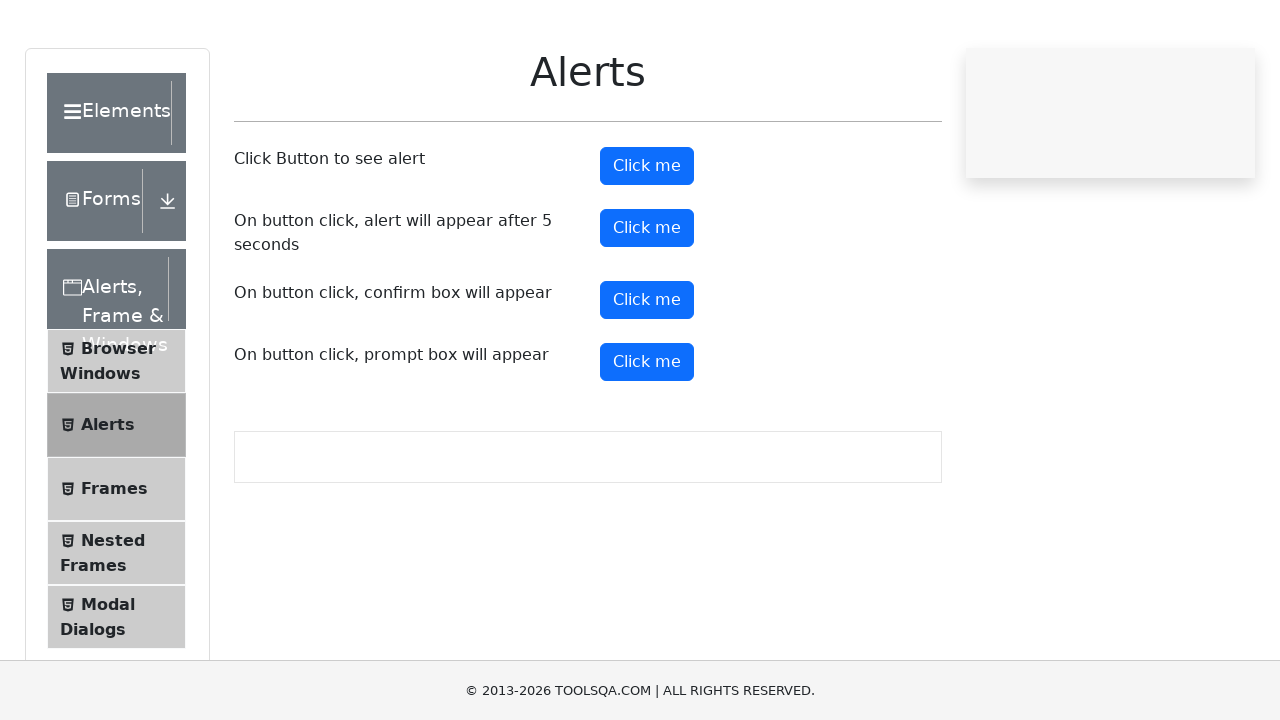

Clicked button to trigger simple alert at (647, 242) on #alertButton
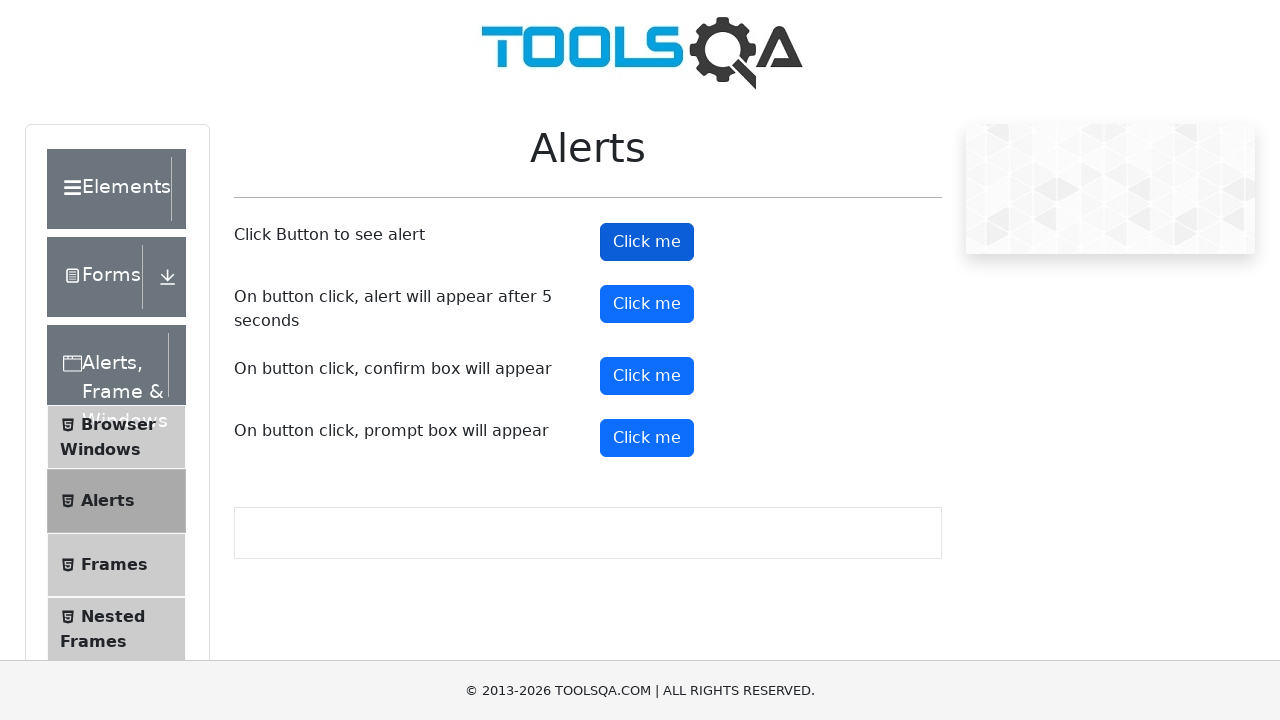

Set up dialog handler to accept simple alert
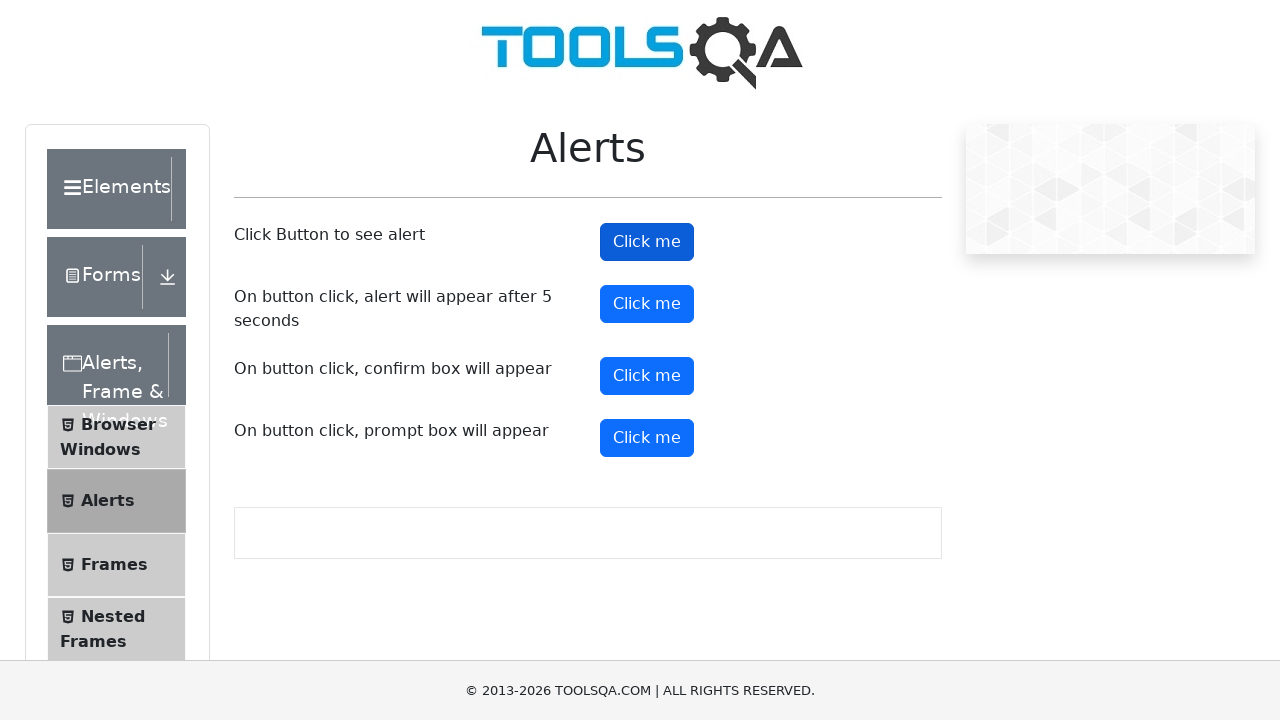

Clicked button to trigger timed alert at (647, 304) on #timerAlertButton
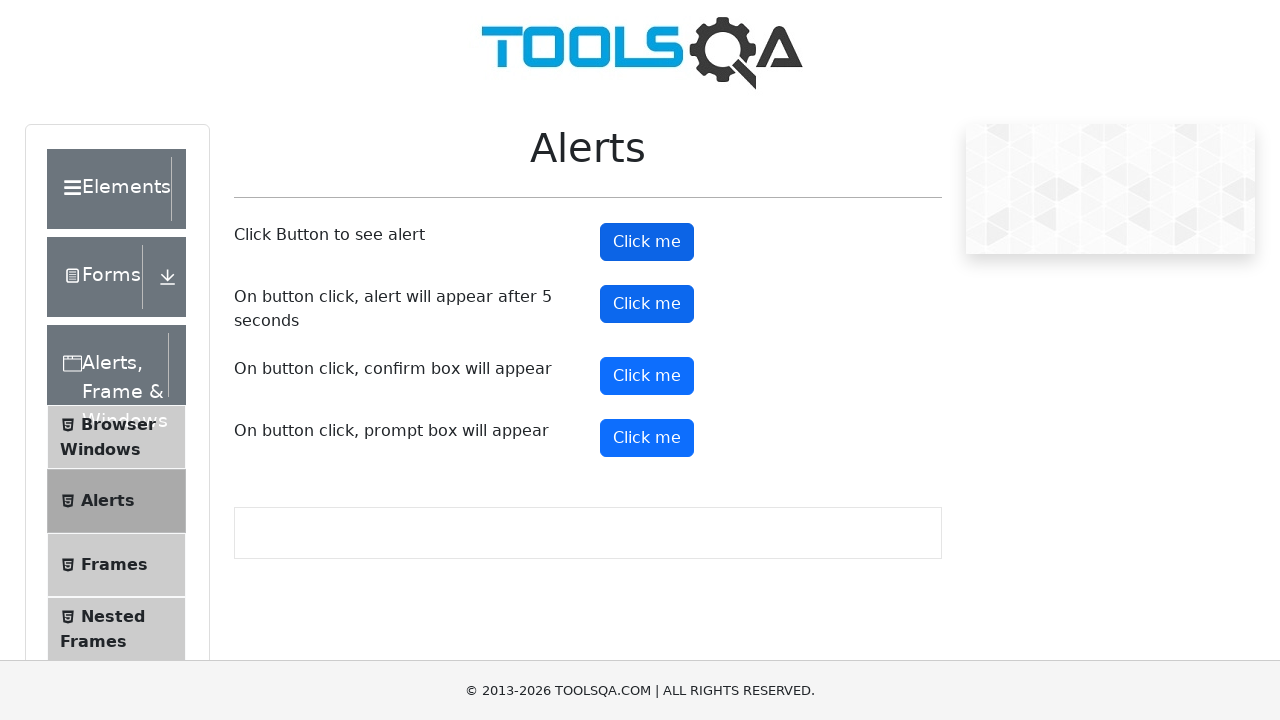

Waited 5.5 seconds for timed alert to appear
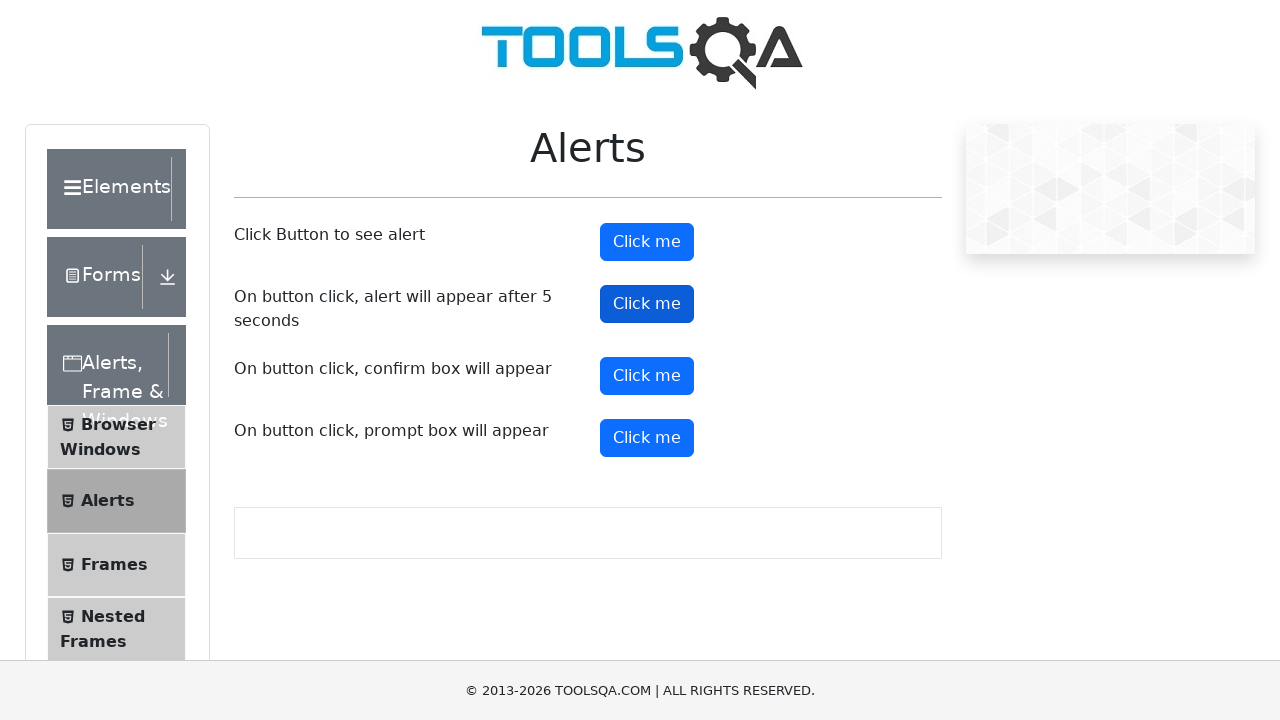

Clicked button to trigger confirmation dialog at (647, 376) on #confirmButton
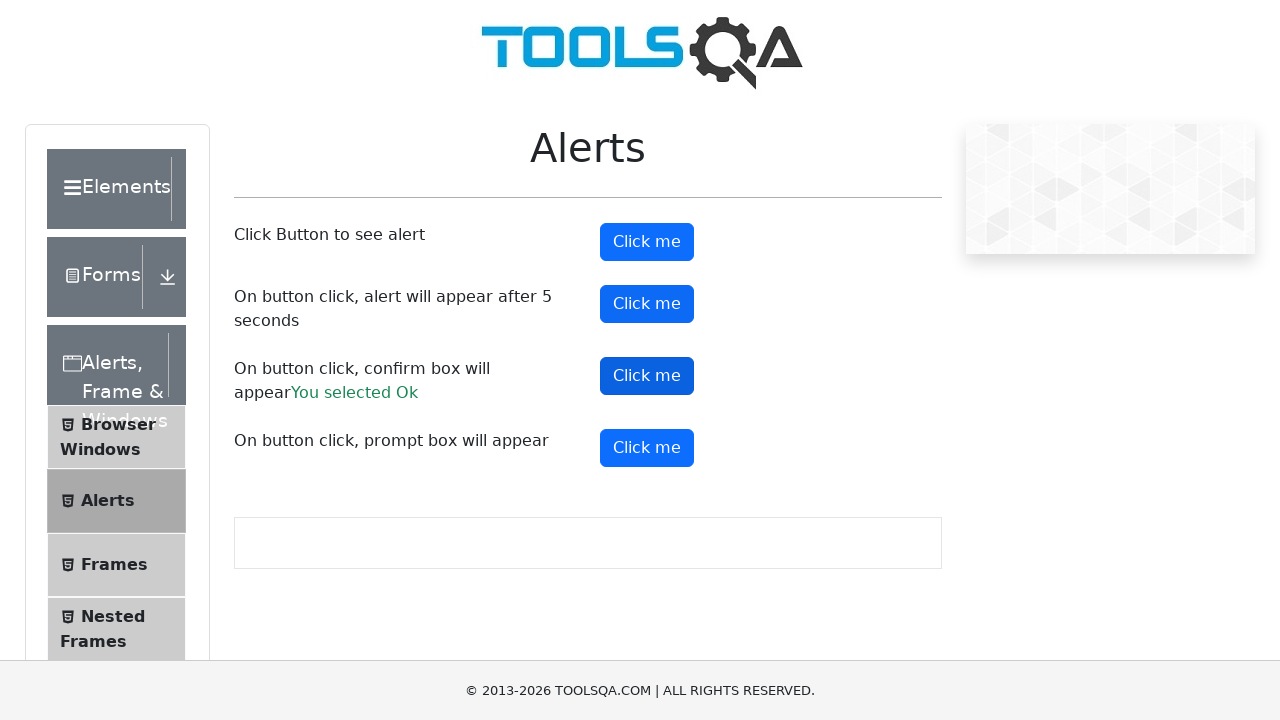

Set up dialog handler to dismiss confirmation dialog
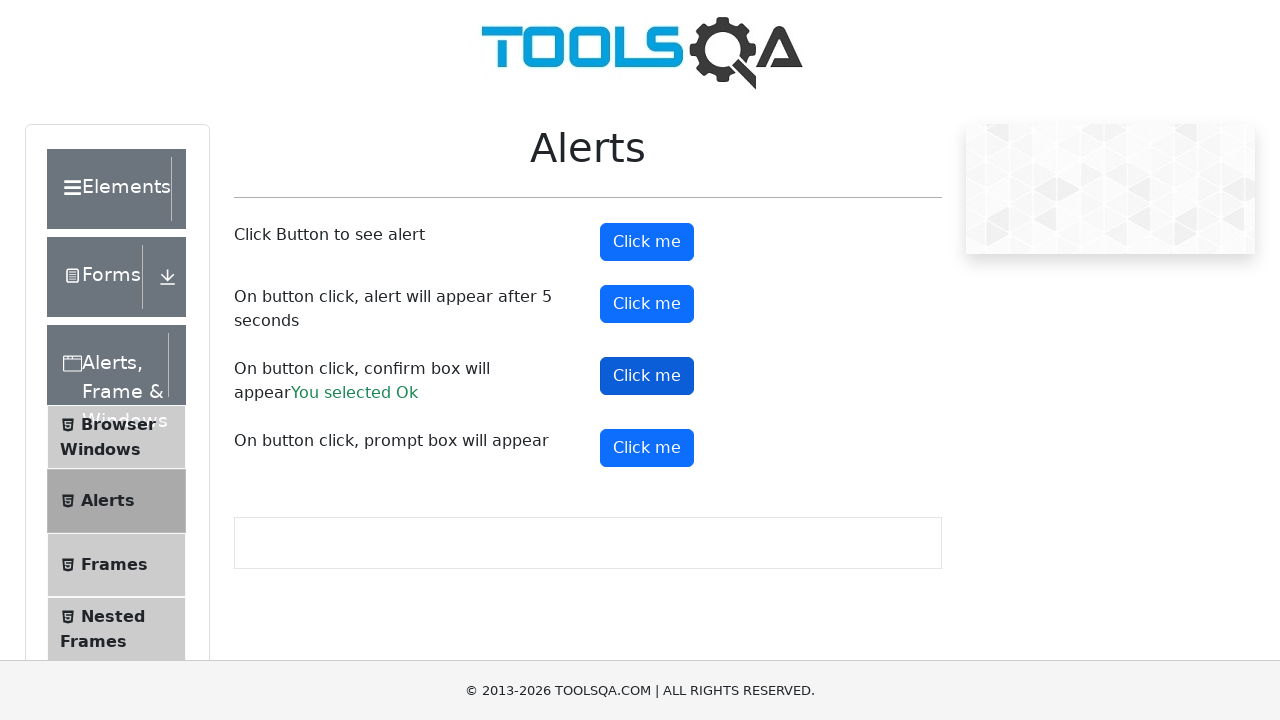

Clicked button to trigger prompt alert at (647, 448) on #promtButton
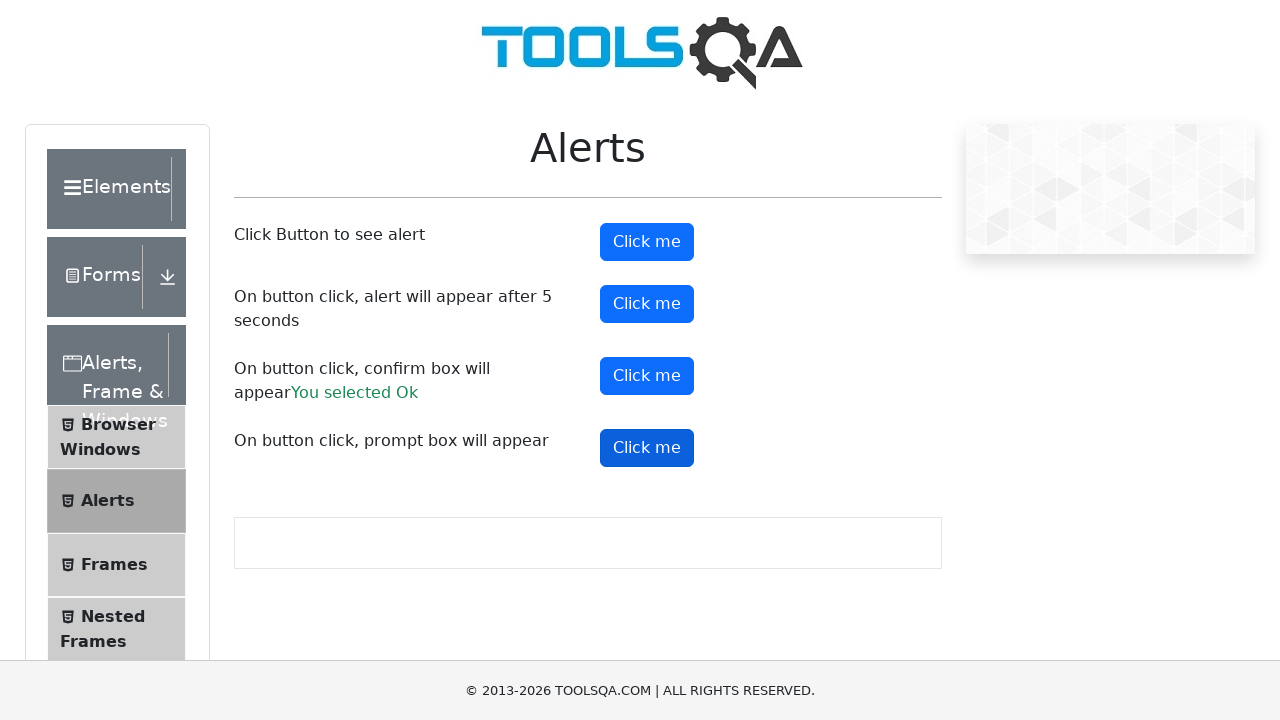

Set up dialog handler to accept prompt alert with default value
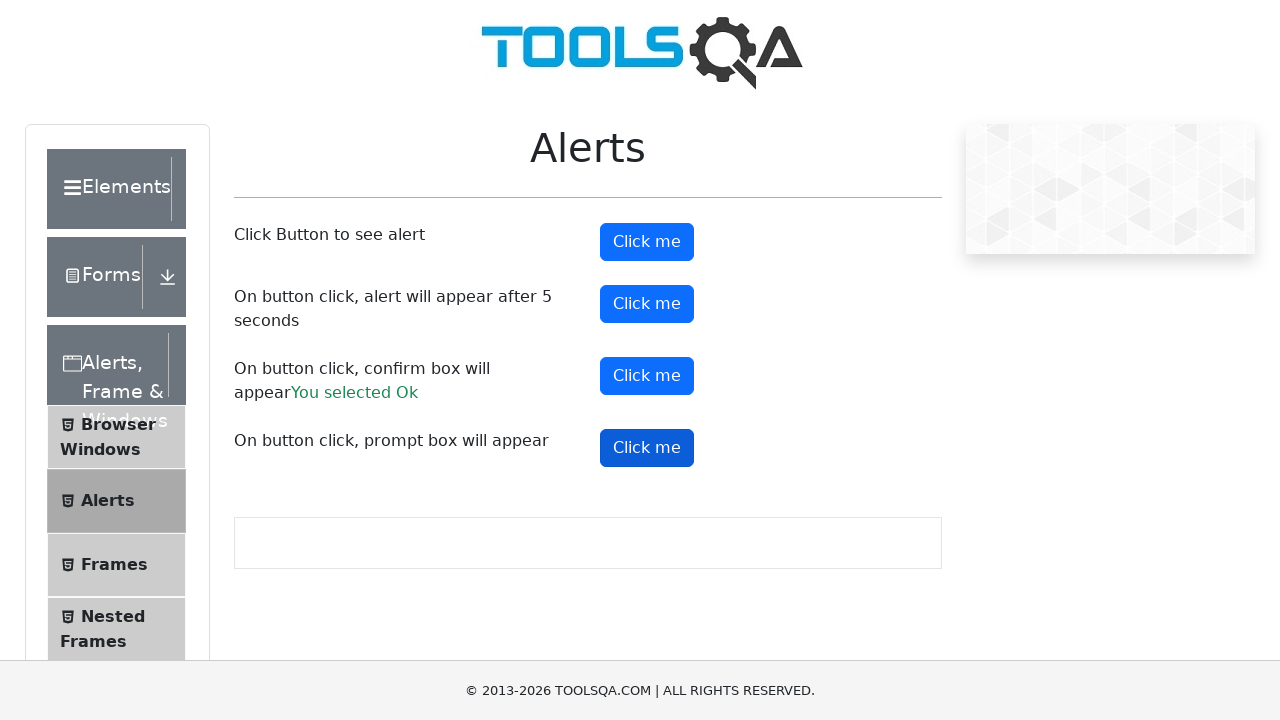

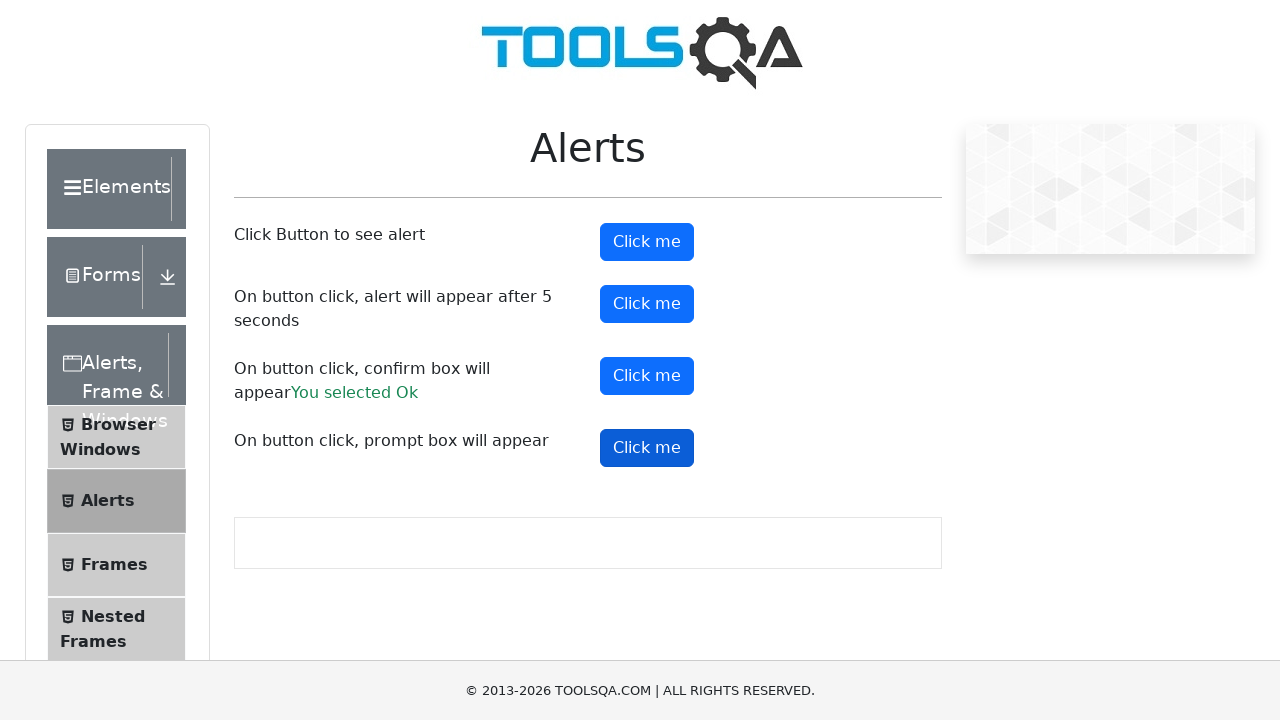